Navigates to WiseQuarter and verifies the page title contains "Wise"

Starting URL: https://www.wisequarter.com

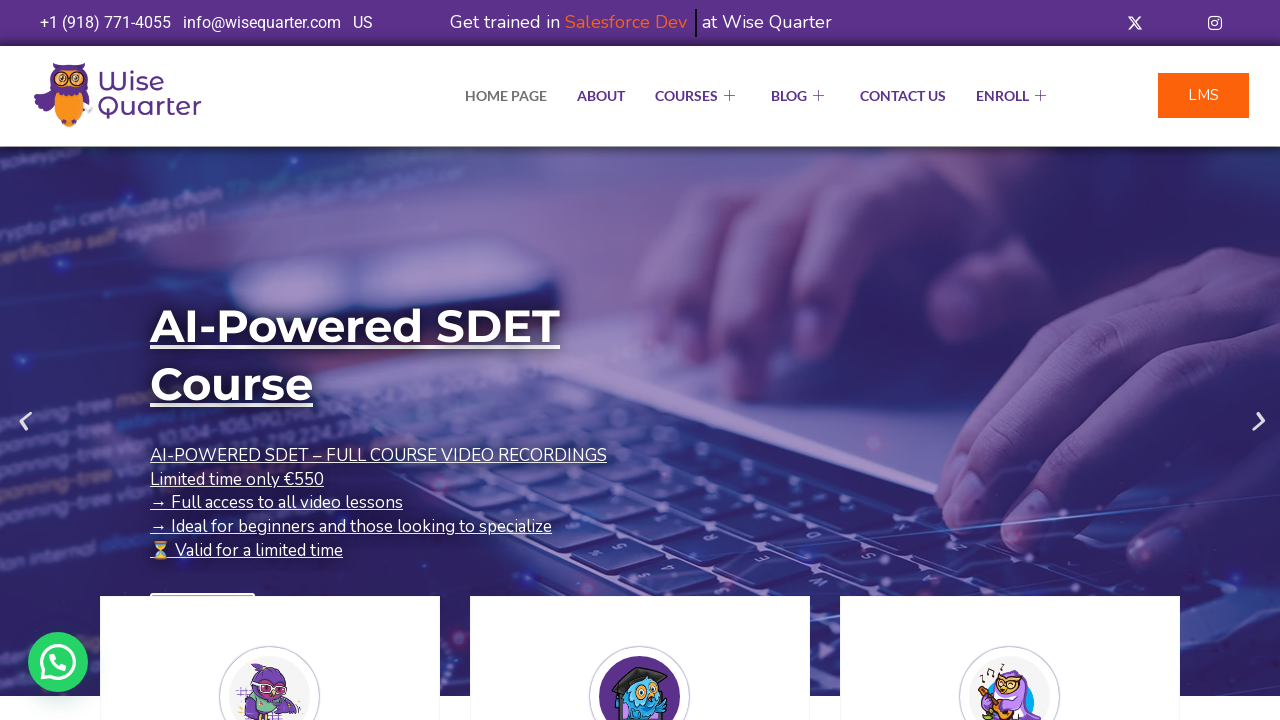

Retrieved page title
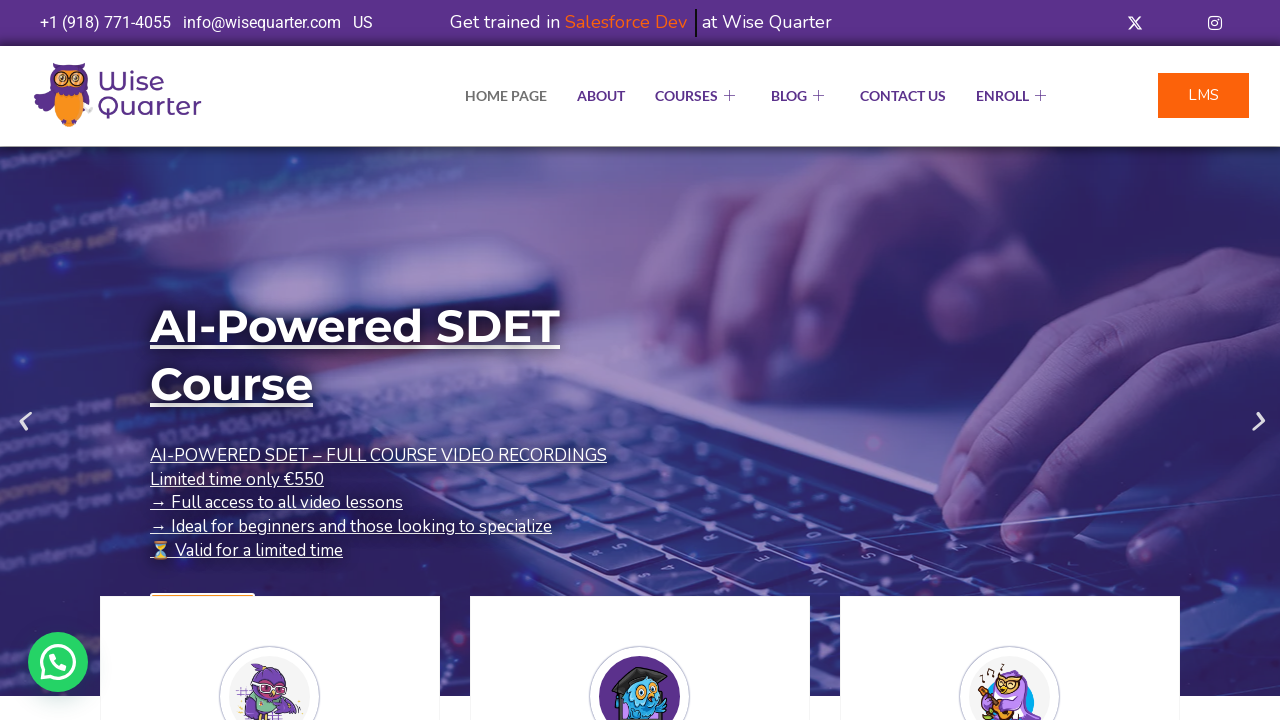

Verified page title contains 'Wise'
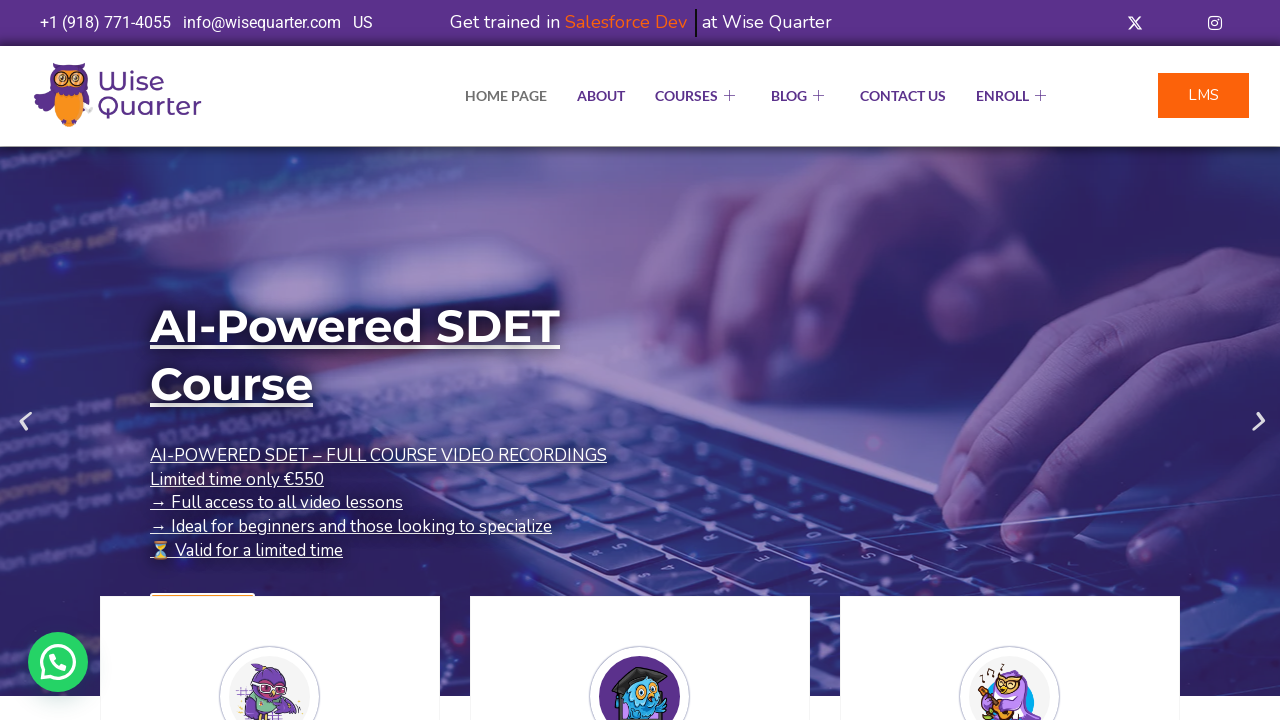

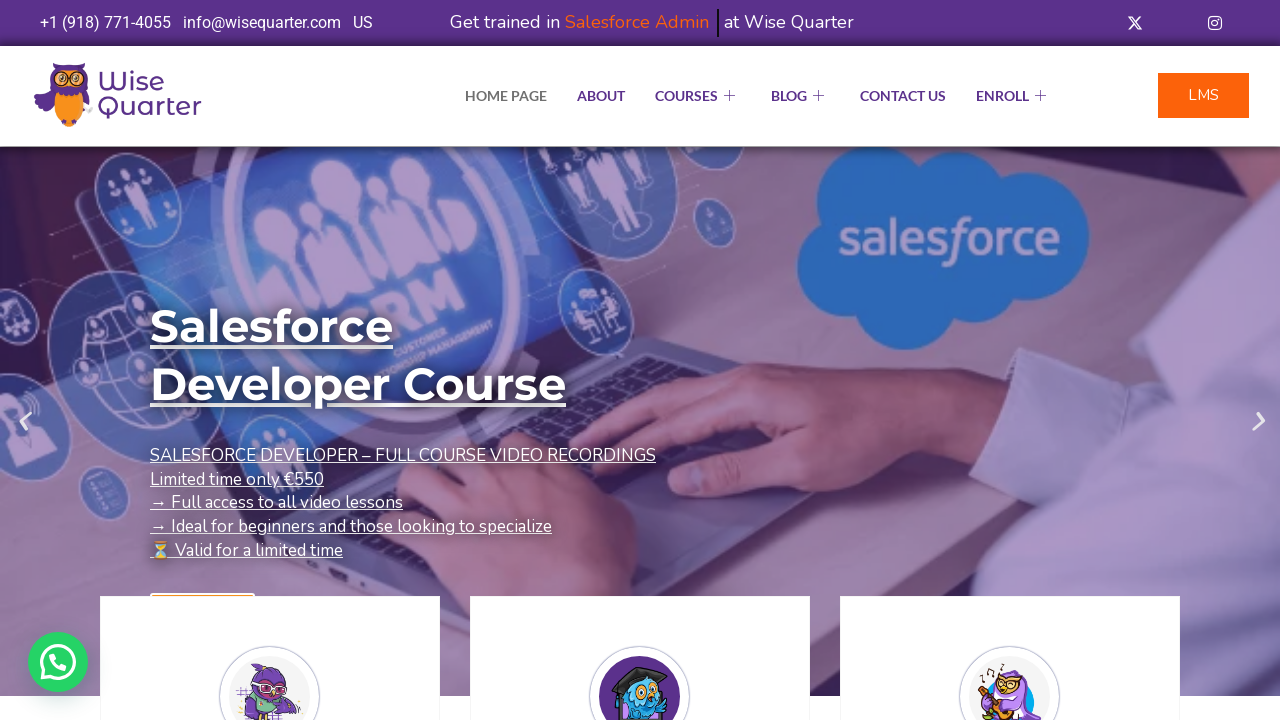